Tests page scrolling functionality by scrolling down 1000 pixels using JavaScript execution

Starting URL: https://www.guru99.com/scroll-up-down-selenium-webdriver.html

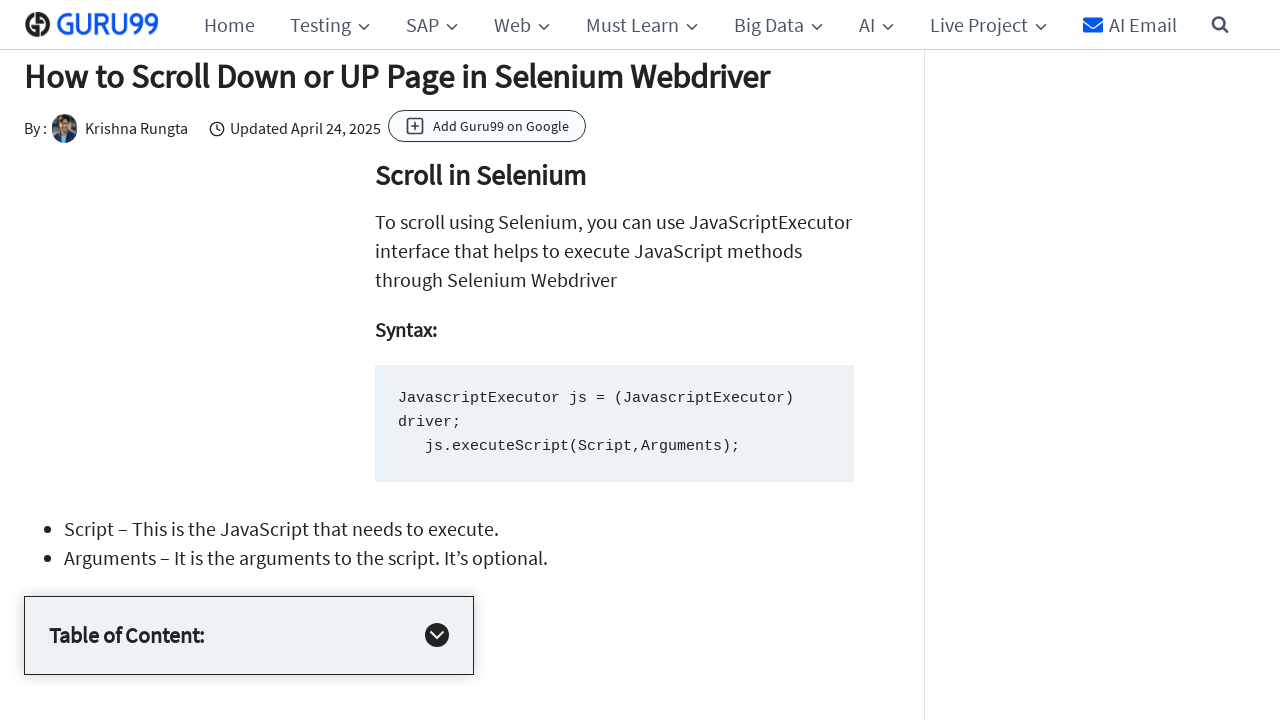

Navigated to scroll test page
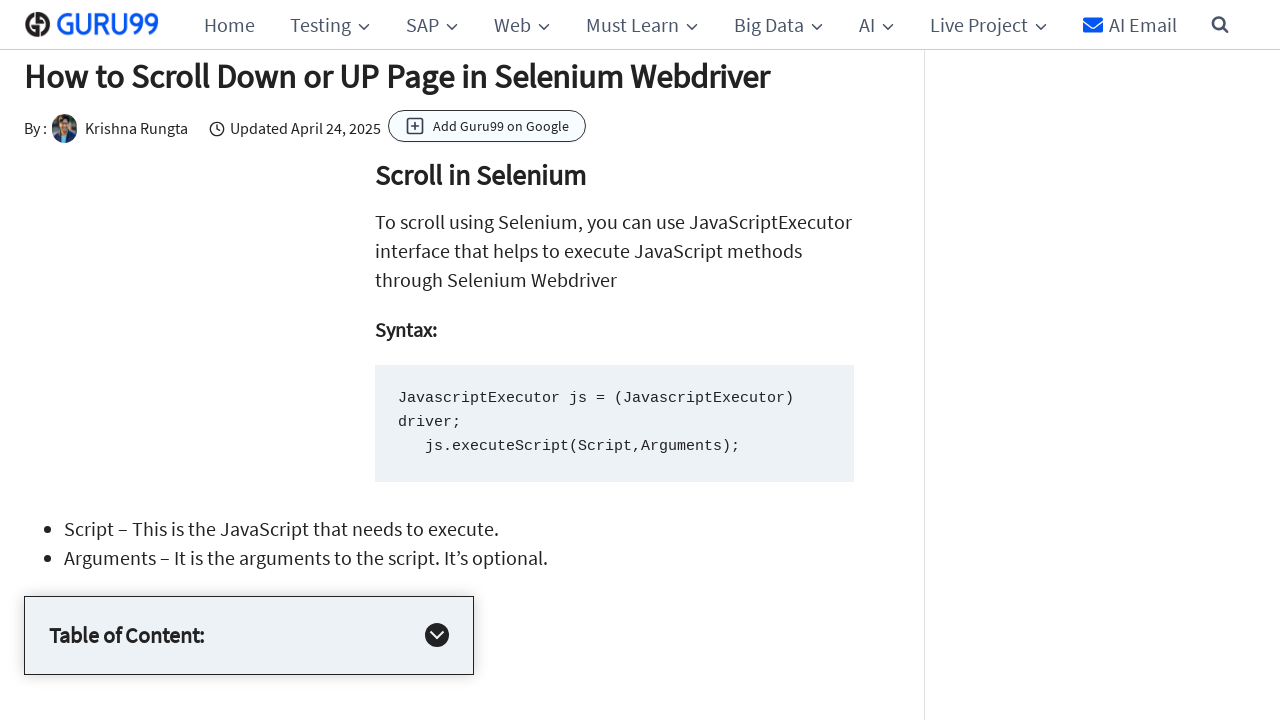

Scrolled down 1000 pixels using JavaScript execution
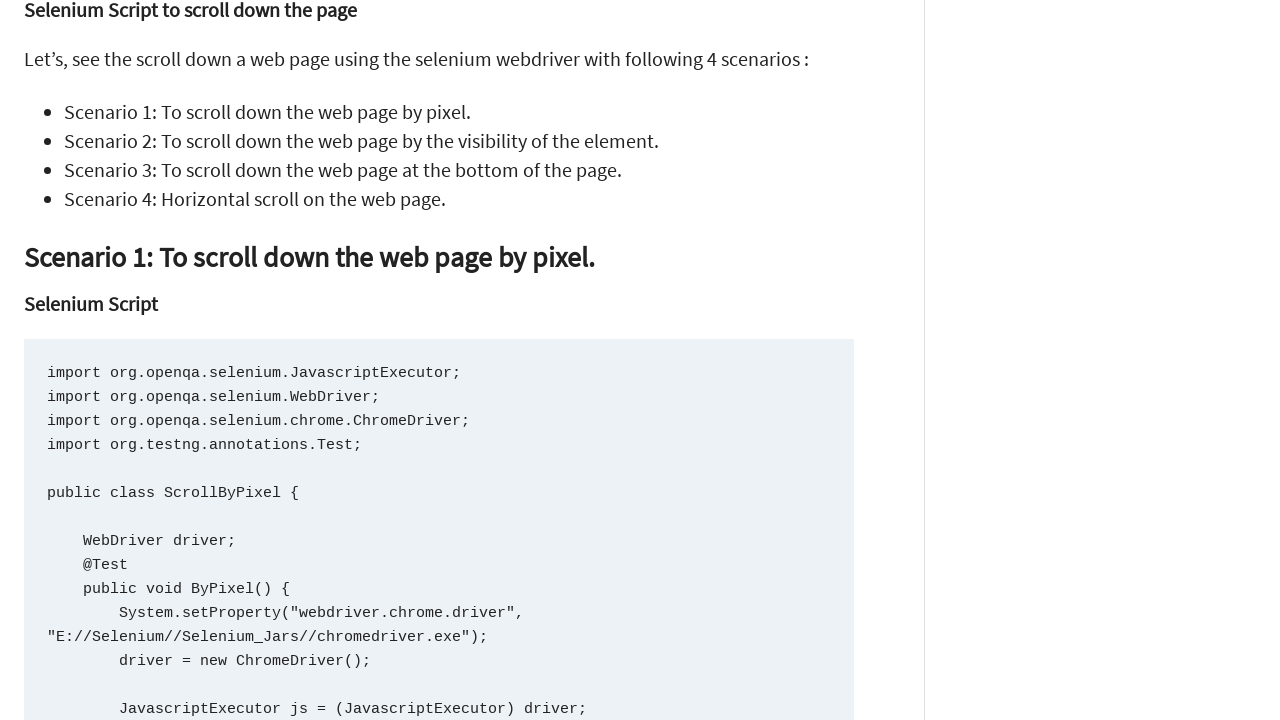

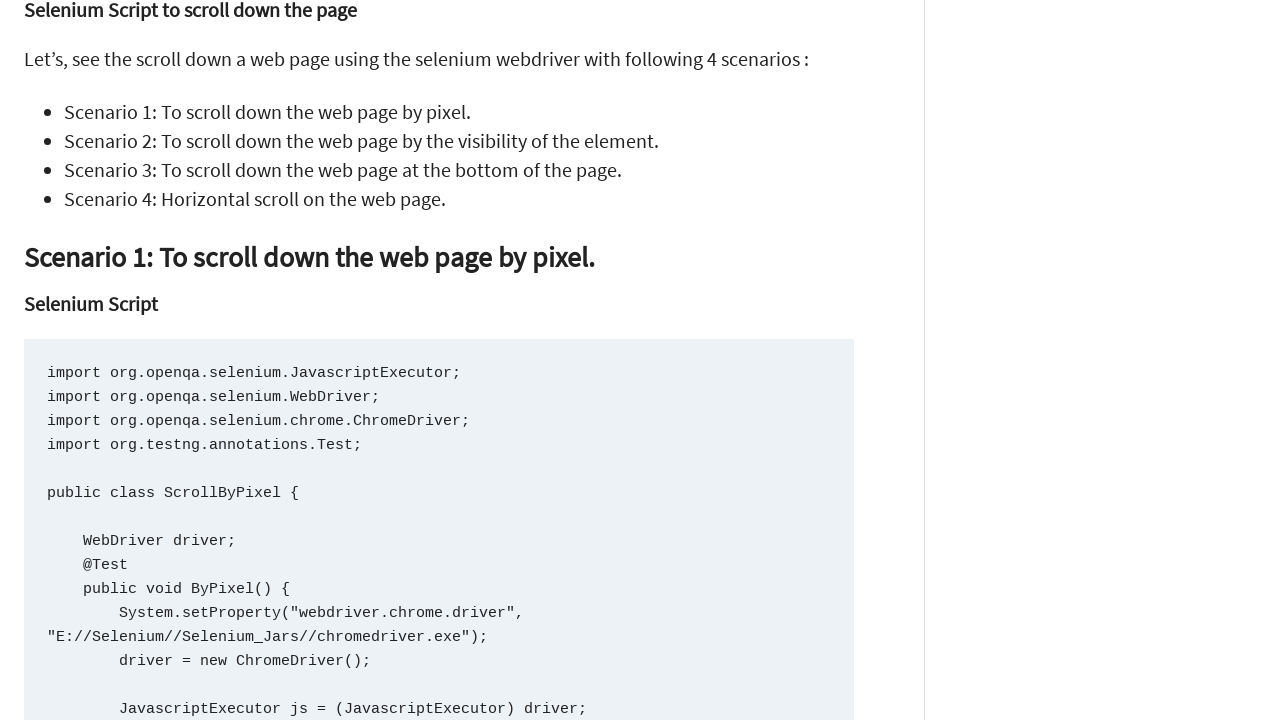